Navigates to jQueryUI draggable demo page, switches to the iframe containing the demo, and applies a 170% zoom to the frame content.

Starting URL: https://jqueryui.com/draggable/

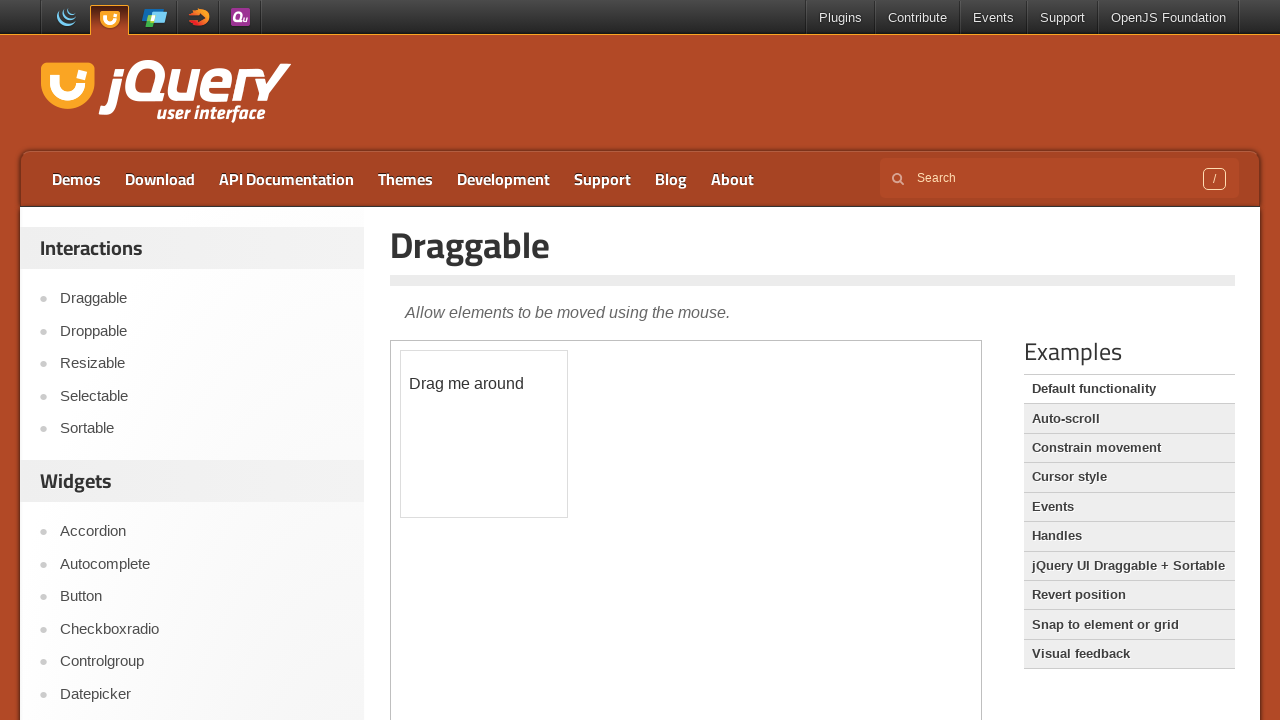

Located the first iframe on the page
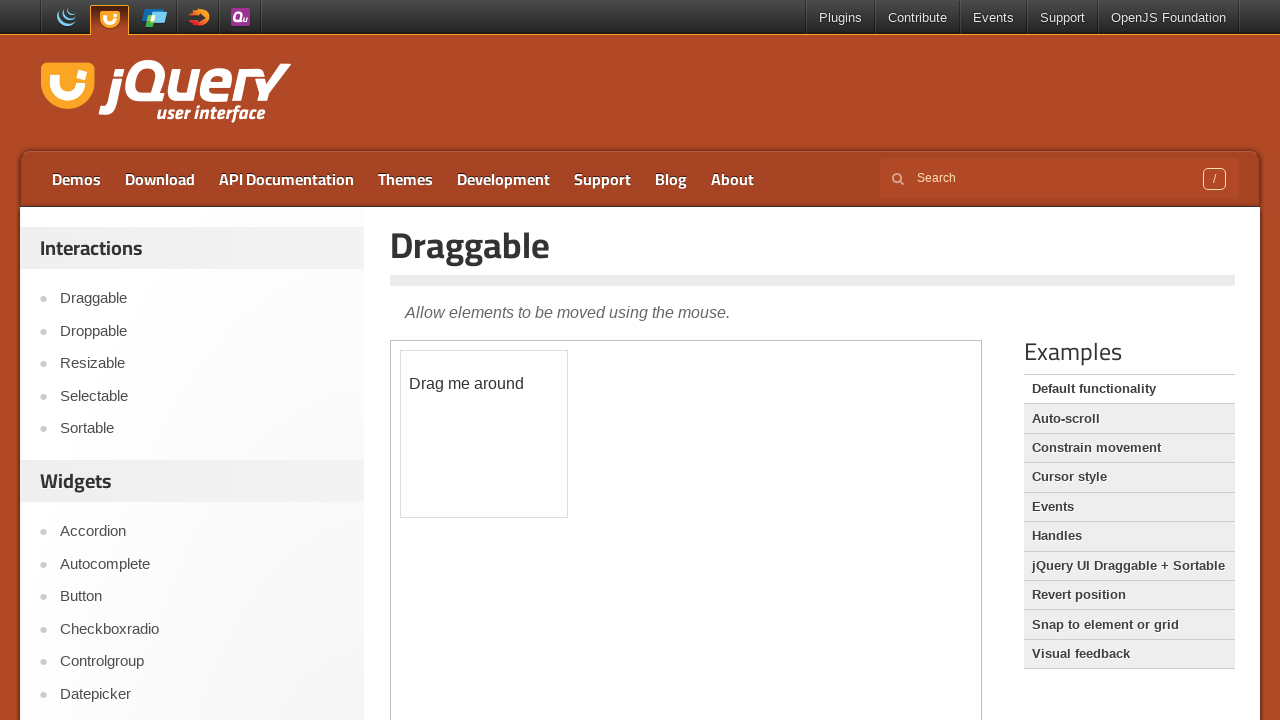

Applied 170% zoom to the iframe content using JavaScript
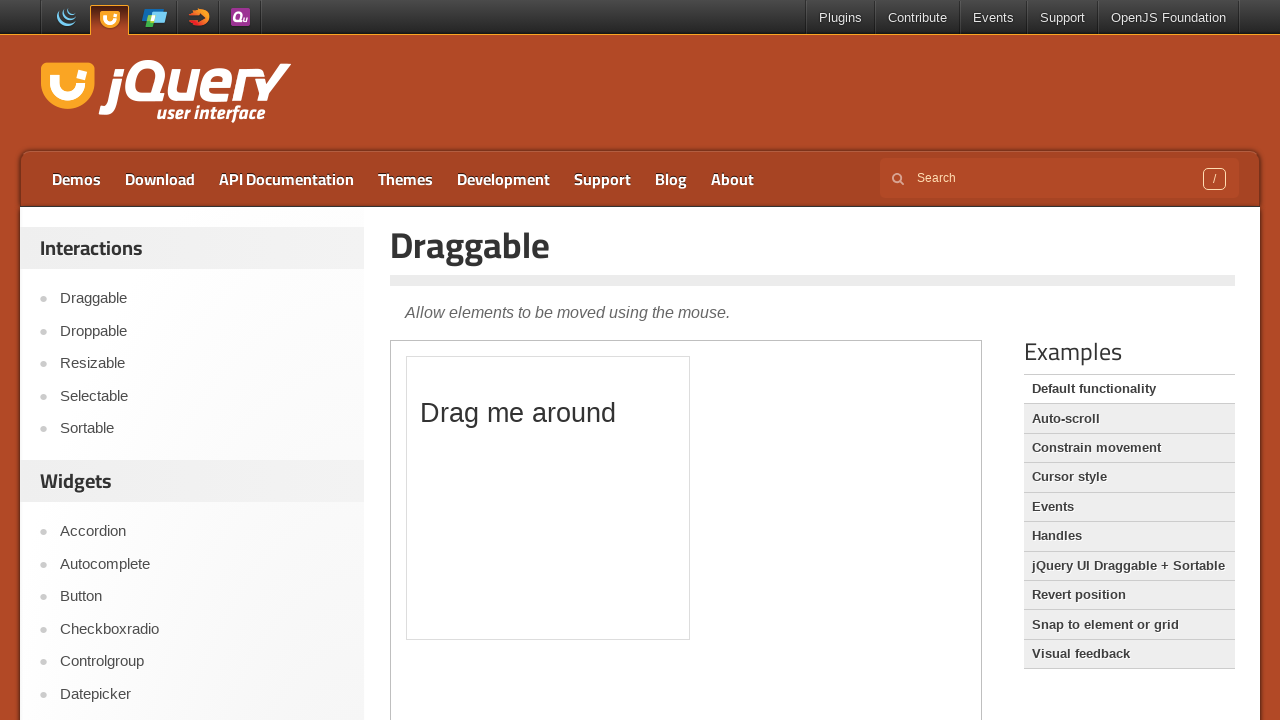

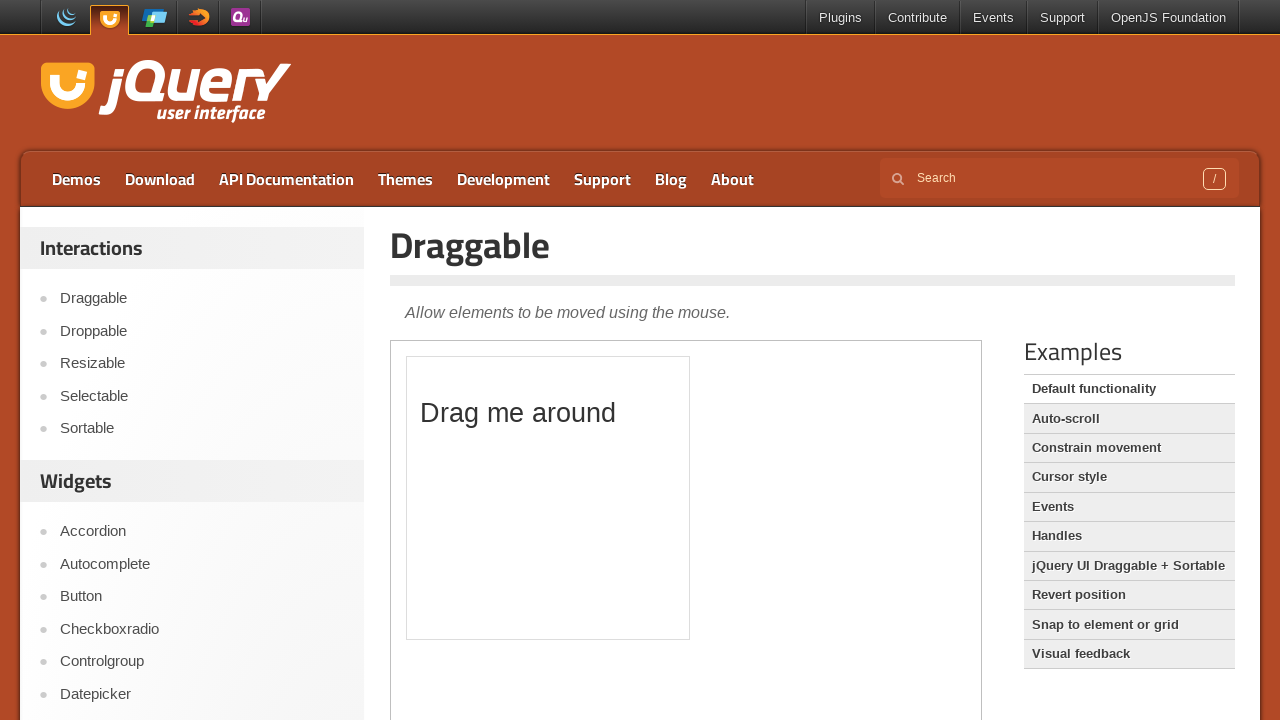